Tests a web form by entering text into a text box, submitting the form, and verifying the success message is displayed

Starting URL: https://www.selenium.dev/selenium/web/web-form.html

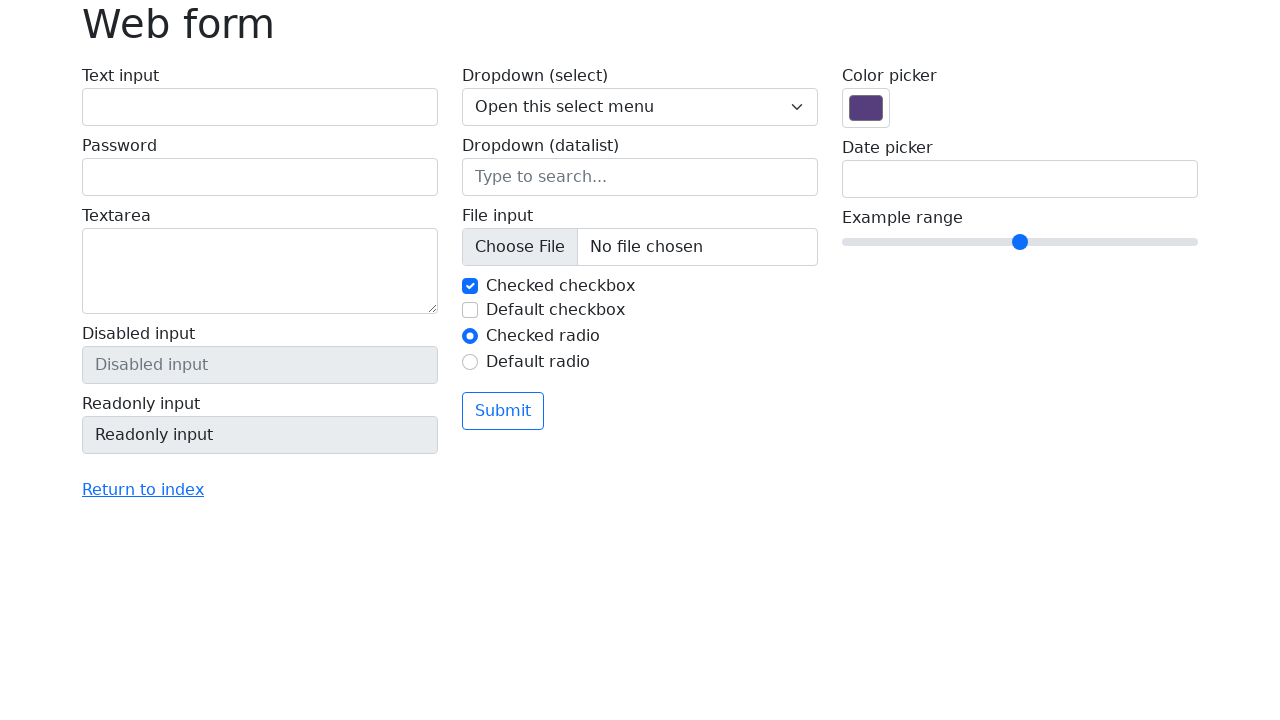

Filled text box with 'Selenium' on #my-text-id
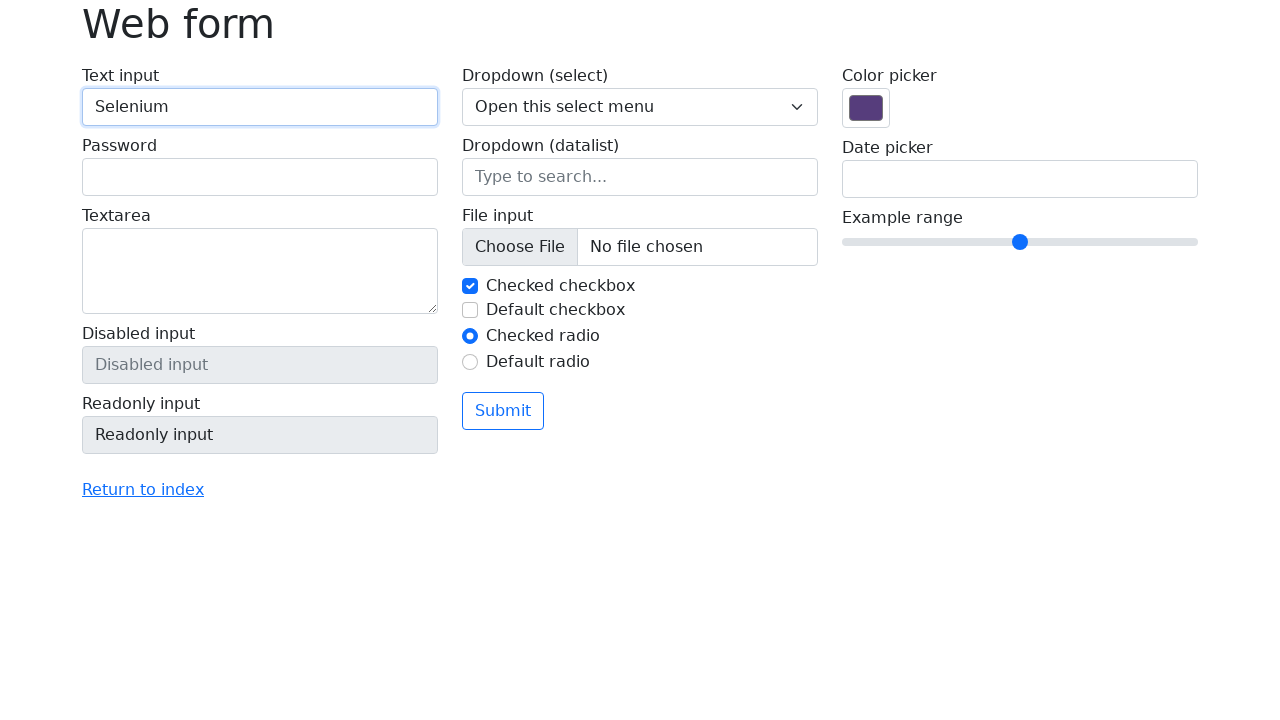

Clicked submit button at (503, 411) on button
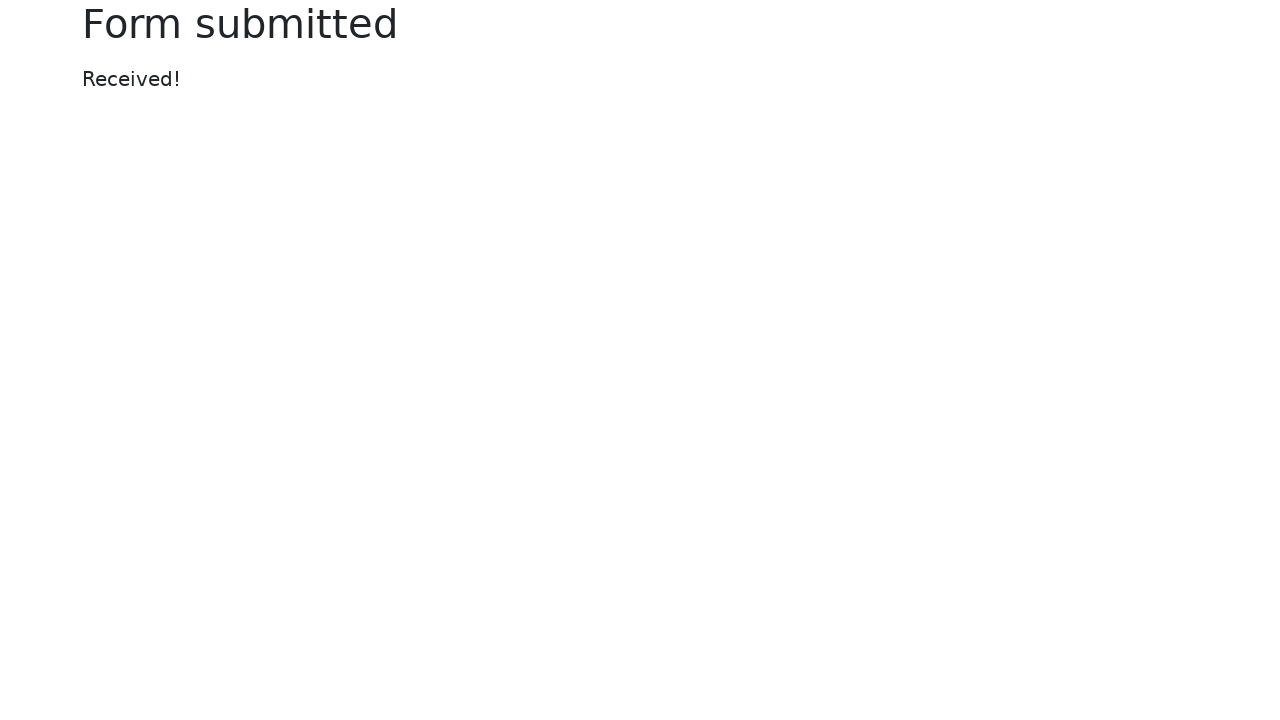

Success message appeared
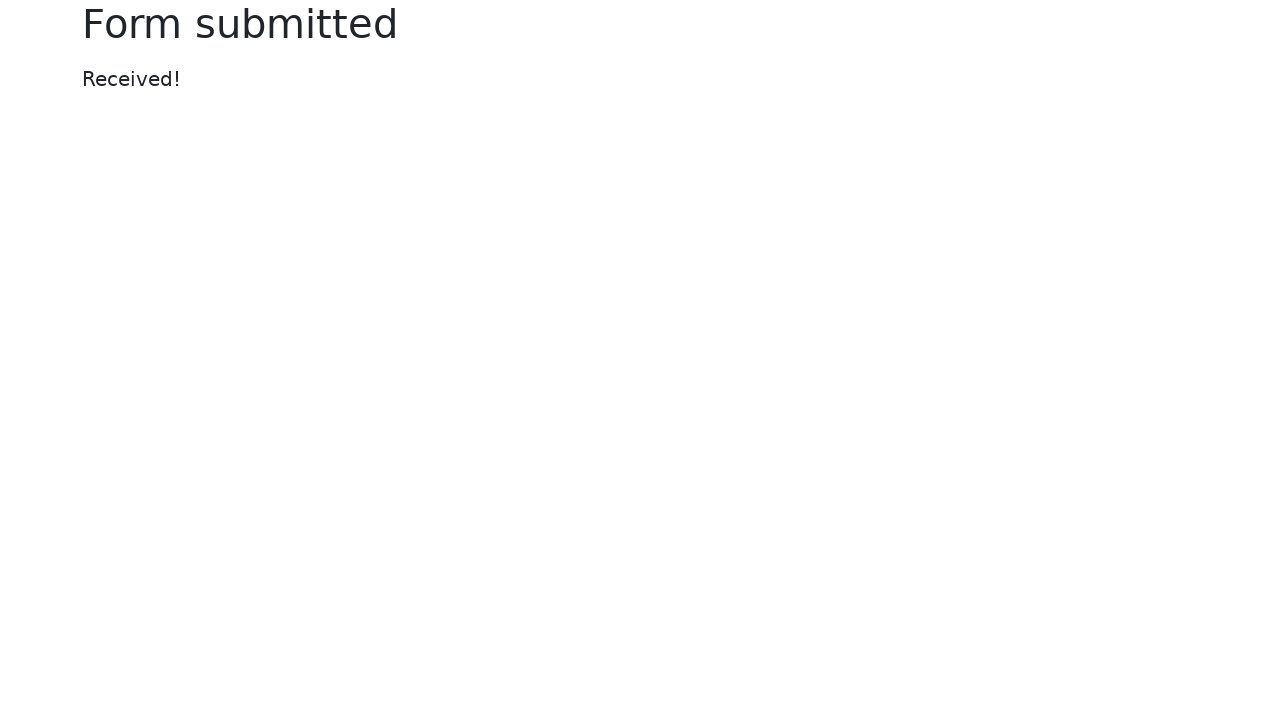

Located success message element
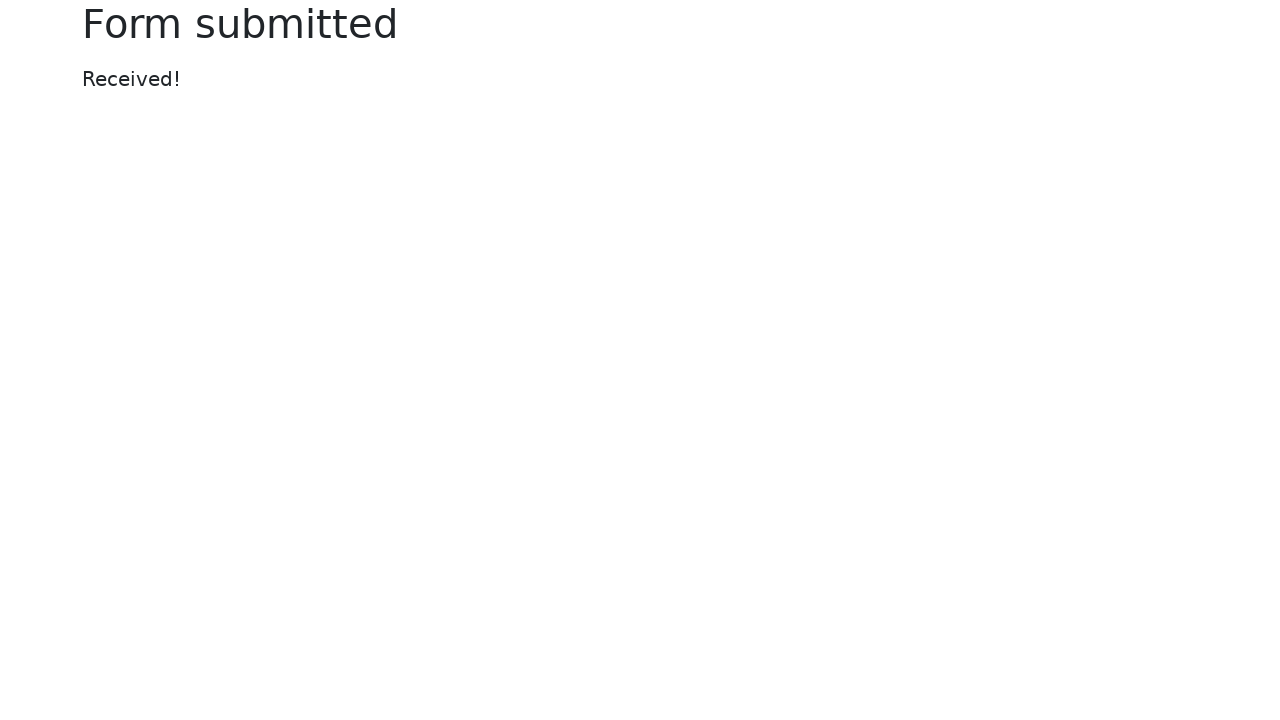

Verified success message displays 'Received!'
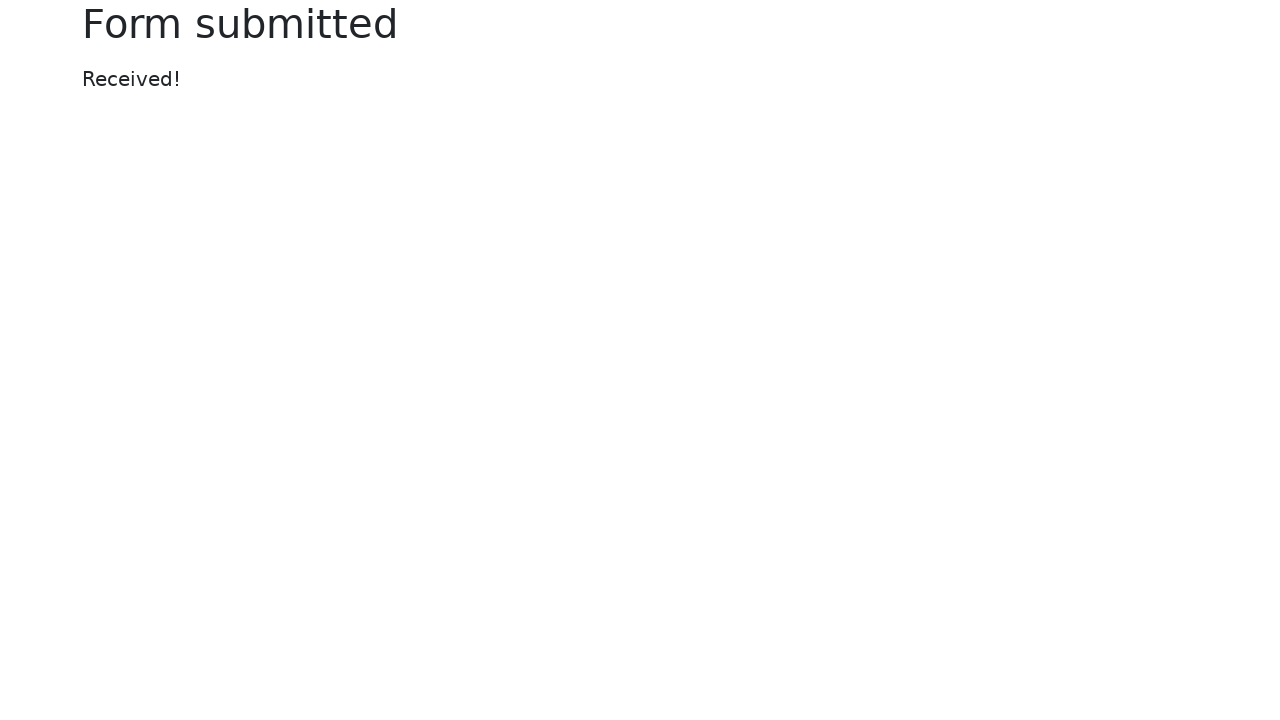

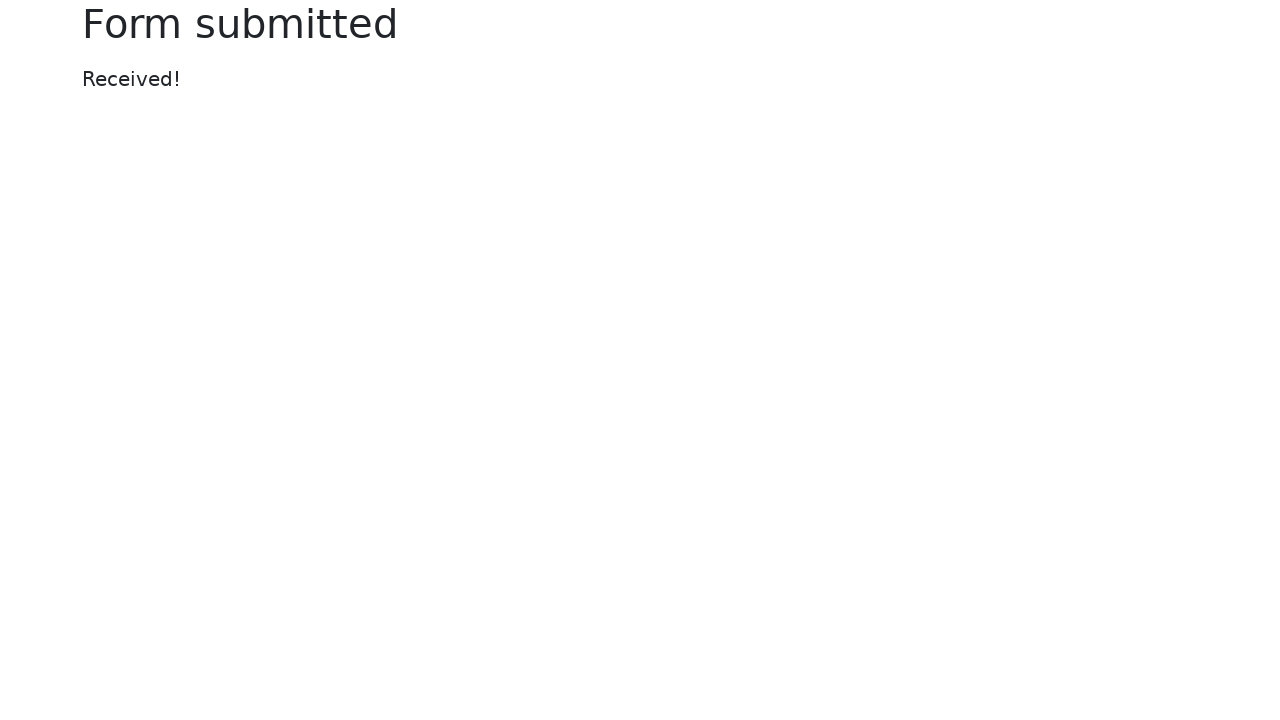